Tests form submission on an Angular practice page by checking checkboxes, selecting options, filling password, submitting the form, then navigating to shop and adding a product to cart

Starting URL: https://rahulshettyacademy.com/angularpractice/

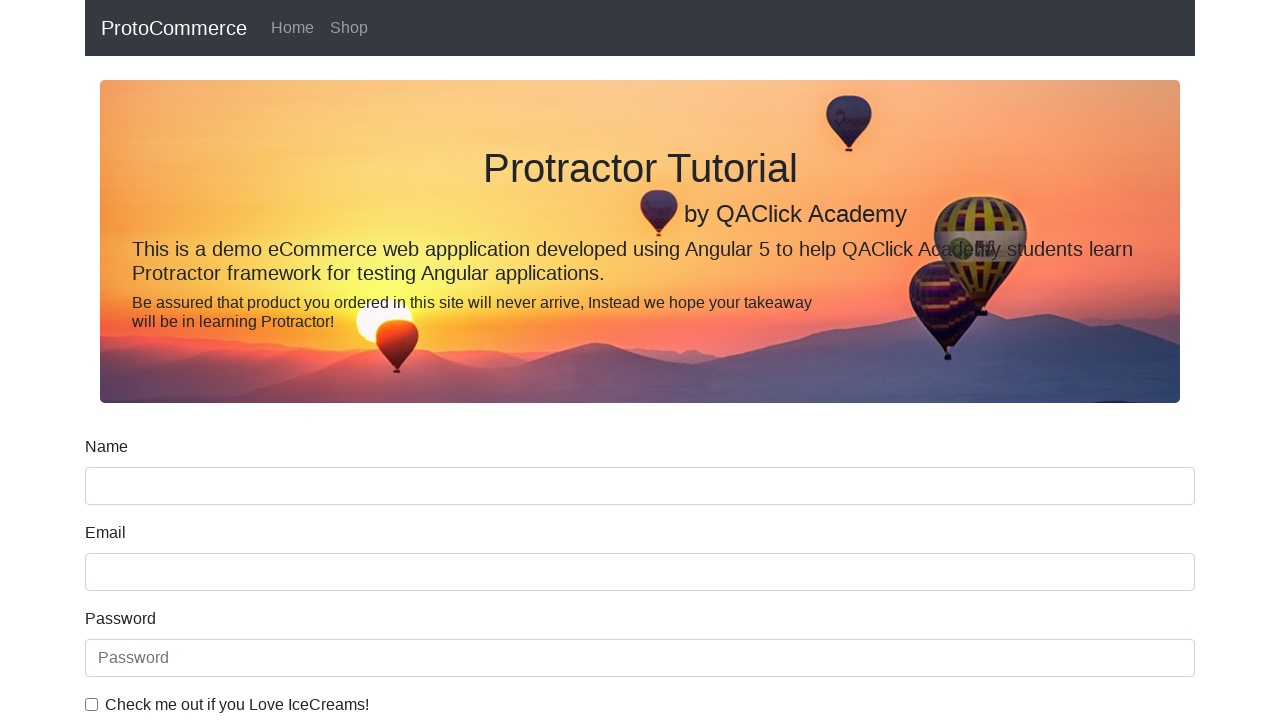

Checked the ice cream checkbox at (92, 704) on internal:label="Check me out if you Love IceCreams!"i
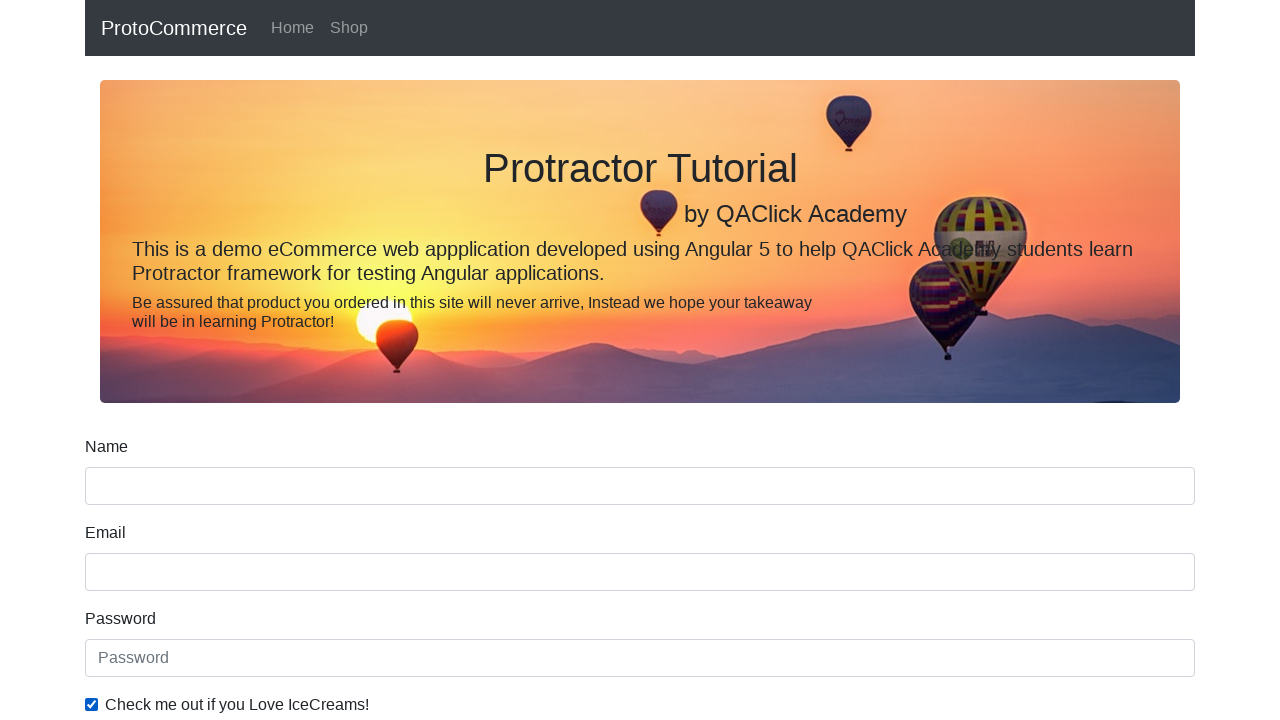

Selected Employed radio button at (326, 360) on internal:label="Employed"i
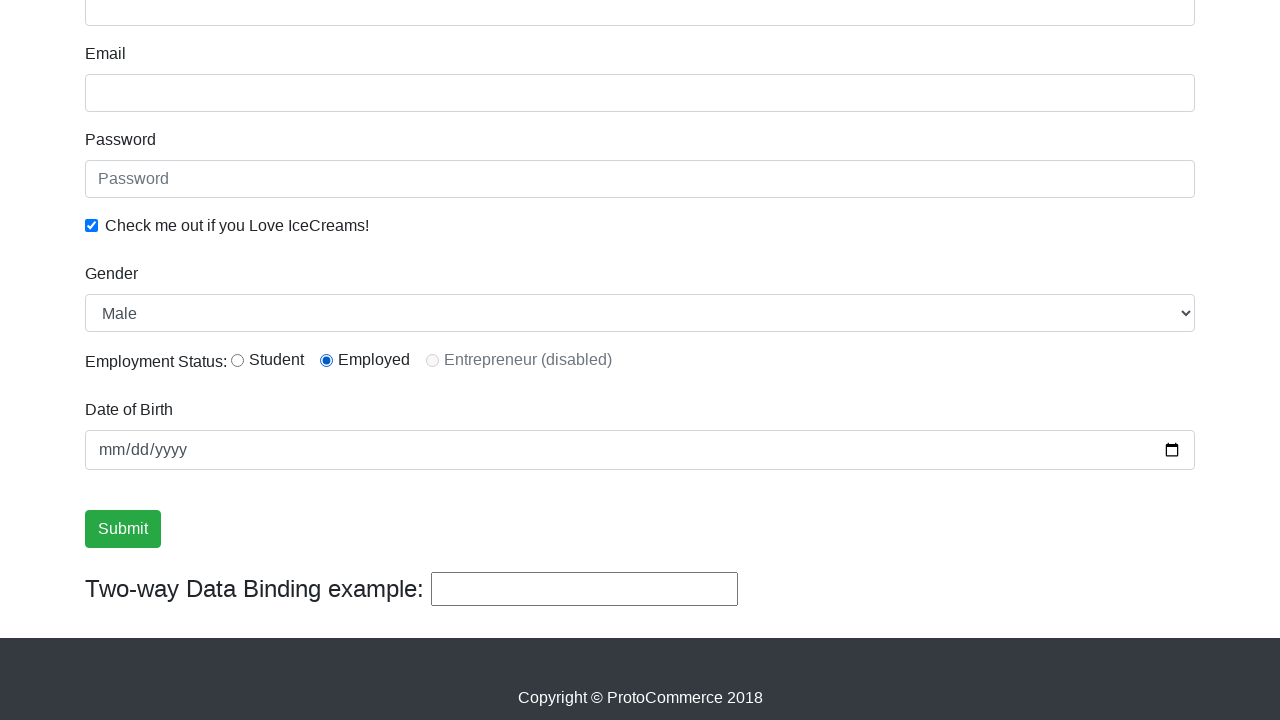

Selected Female from Gender dropdown on internal:label="Gender"i
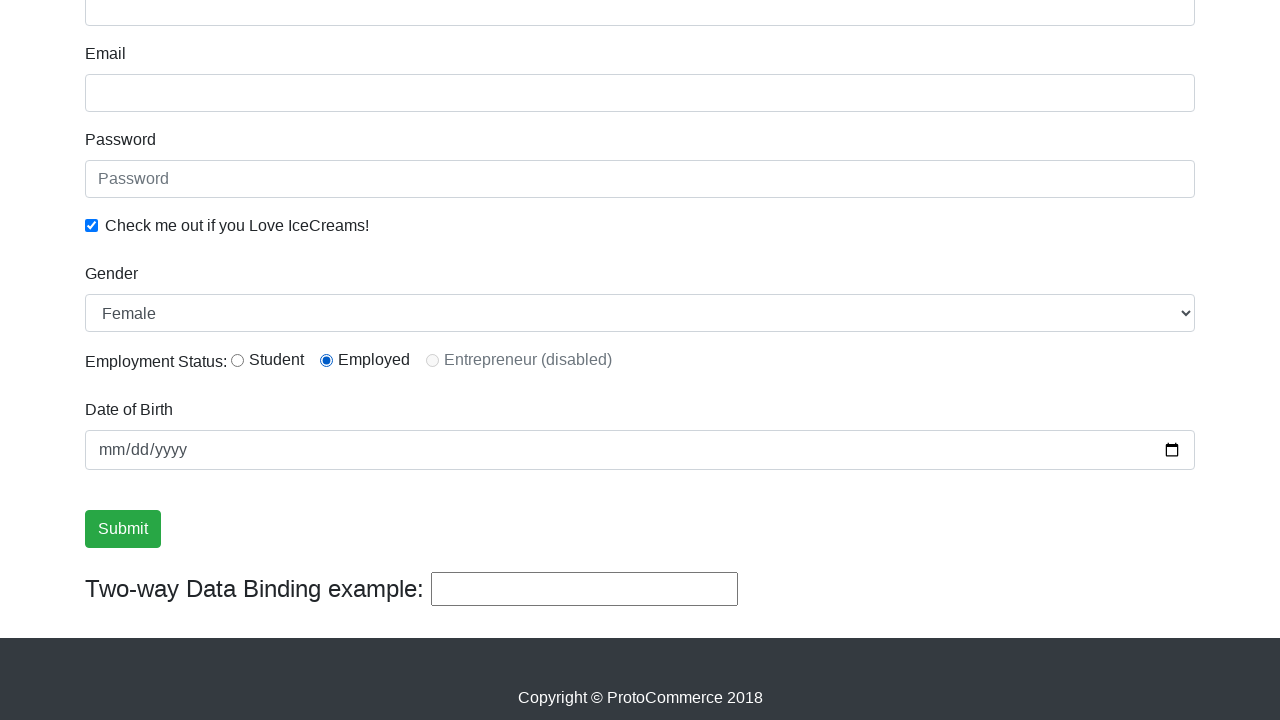

Filled password field with 'abc123' on internal:attr=[placeholder="Password"i]
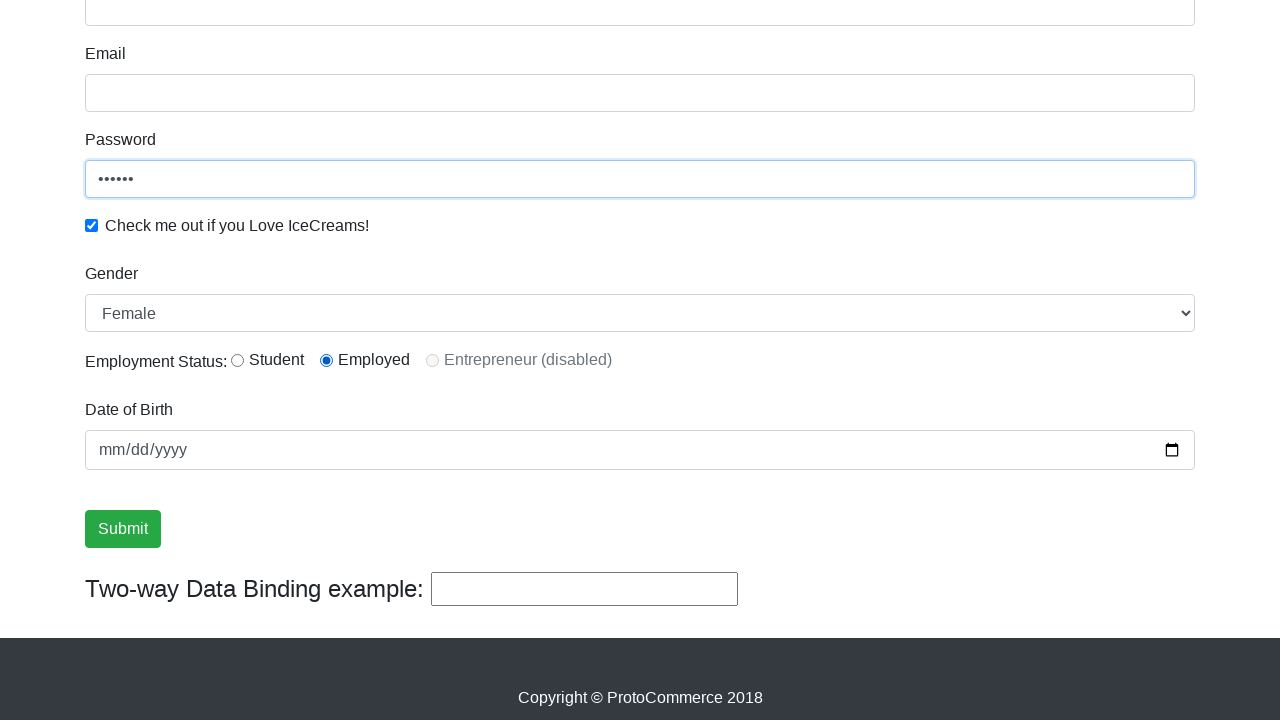

Clicked Submit button to submit the form at (123, 529) on internal:role=button[name="Submit"i]
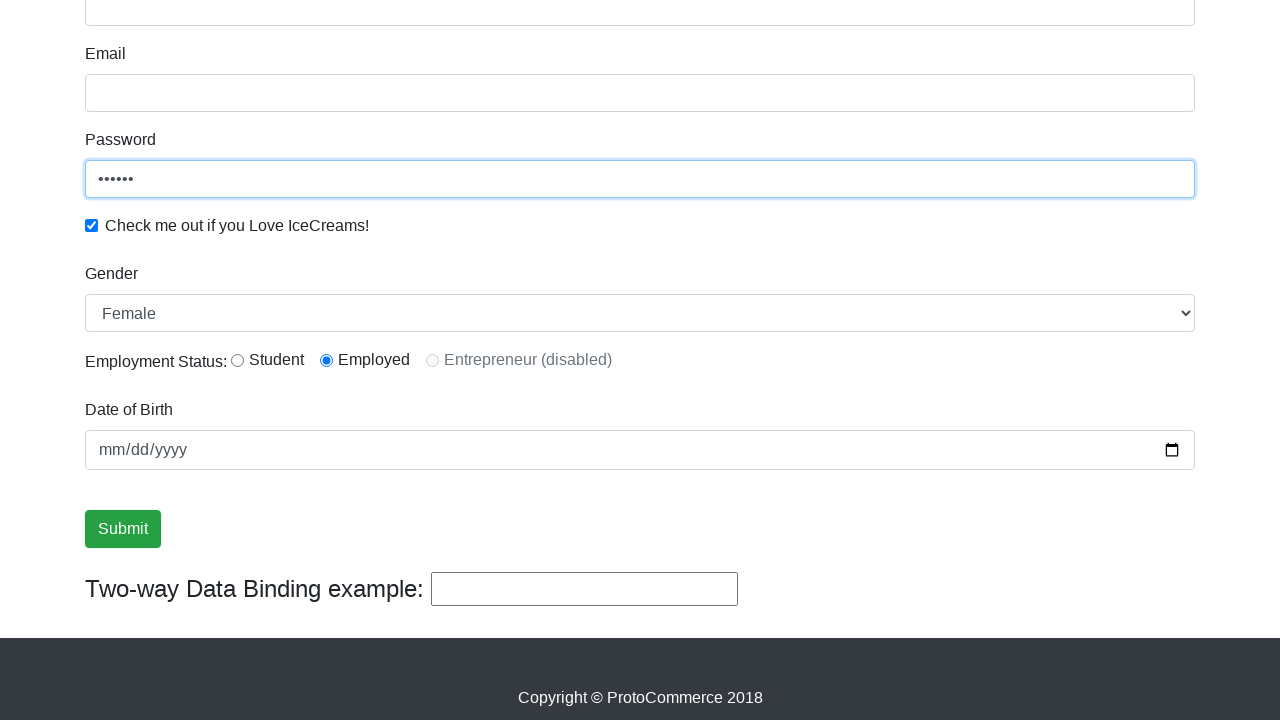

Form submission success message appeared
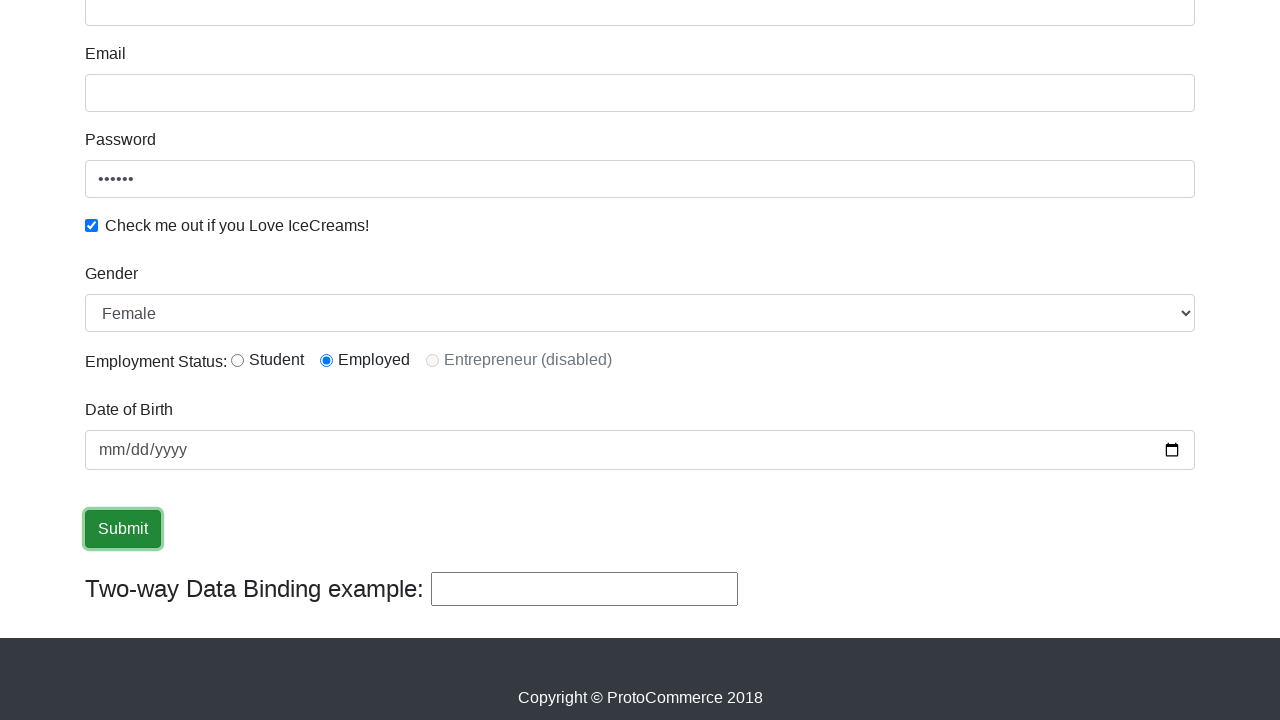

Clicked Shop link to navigate to shop page at (349, 28) on internal:role=link[name="Shop"i]
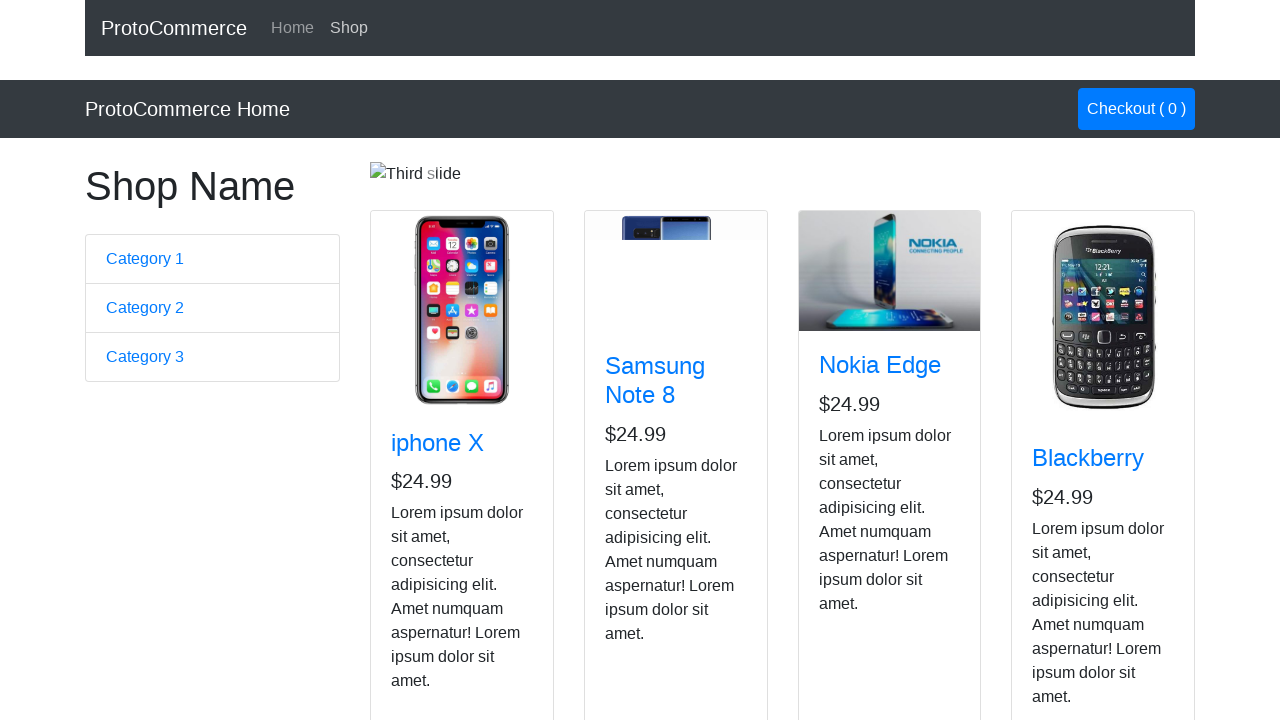

Clicked Add button for Nokia Edge product to add to cart at (854, 528) on app-card >> internal:has-text="Nokia Edge"i >> internal:role=button
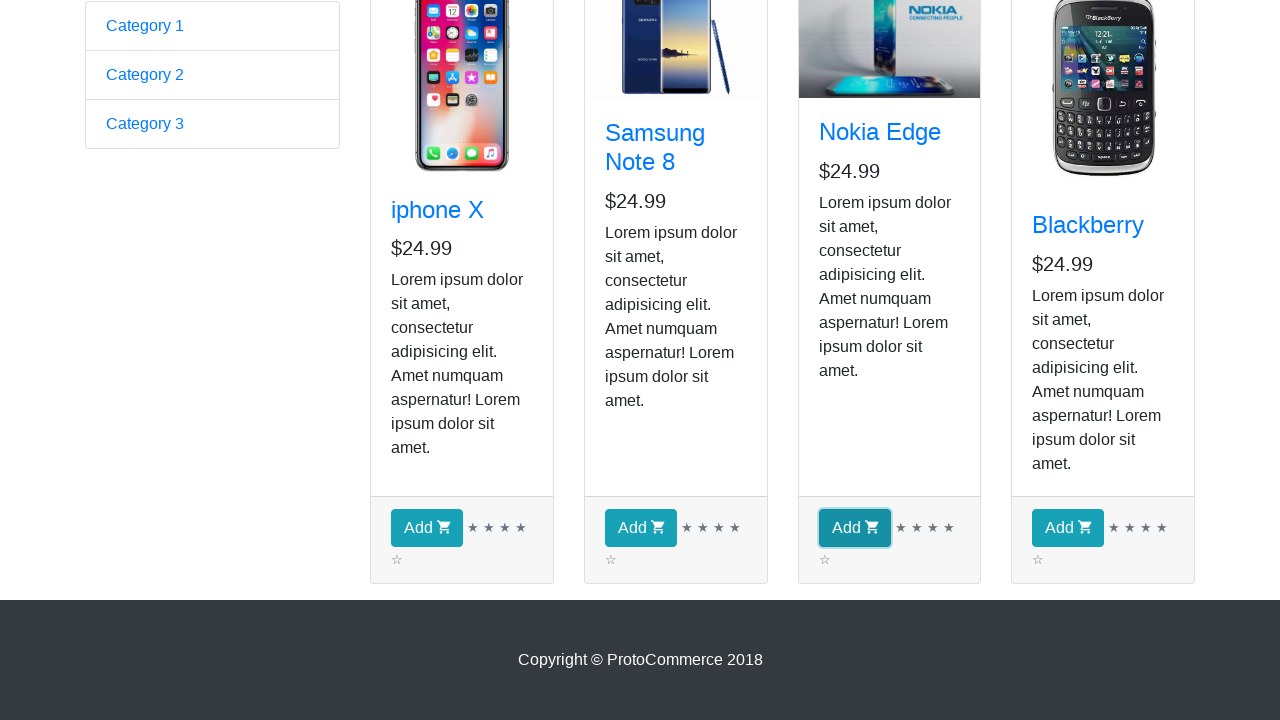

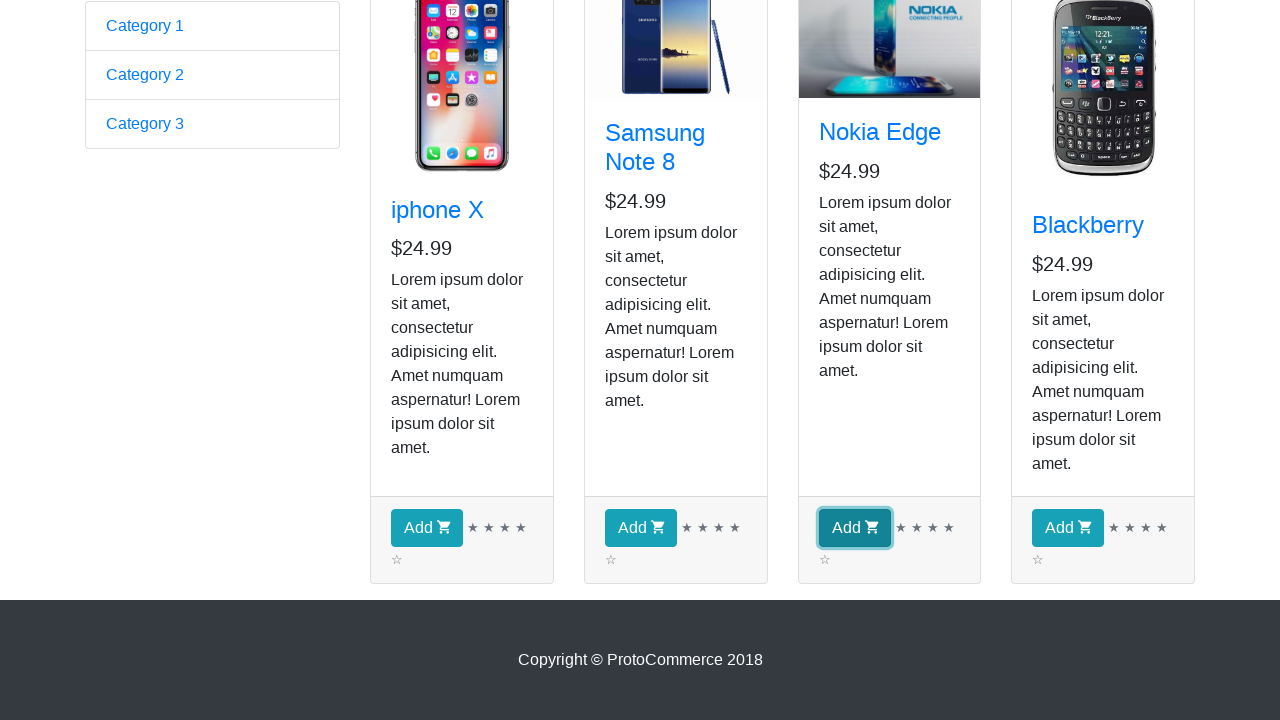